Tests a web form by filling various input fields including text, password, textarea, dropdown selection, checkboxes, and radio buttons, then submitting the form and verifying the success message.

Starting URL: https://www.selenium.dev/selenium/web/web-form.html

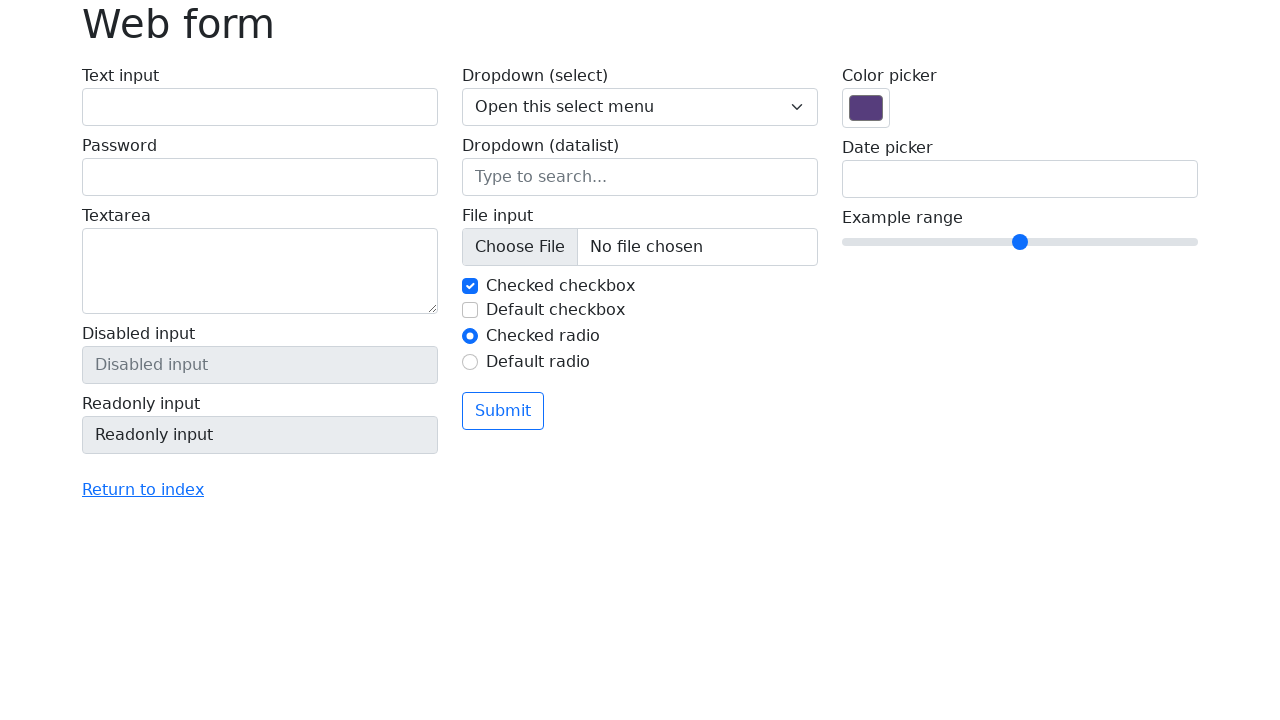

Filled text input field with 'aaa' on input[name='my-text']
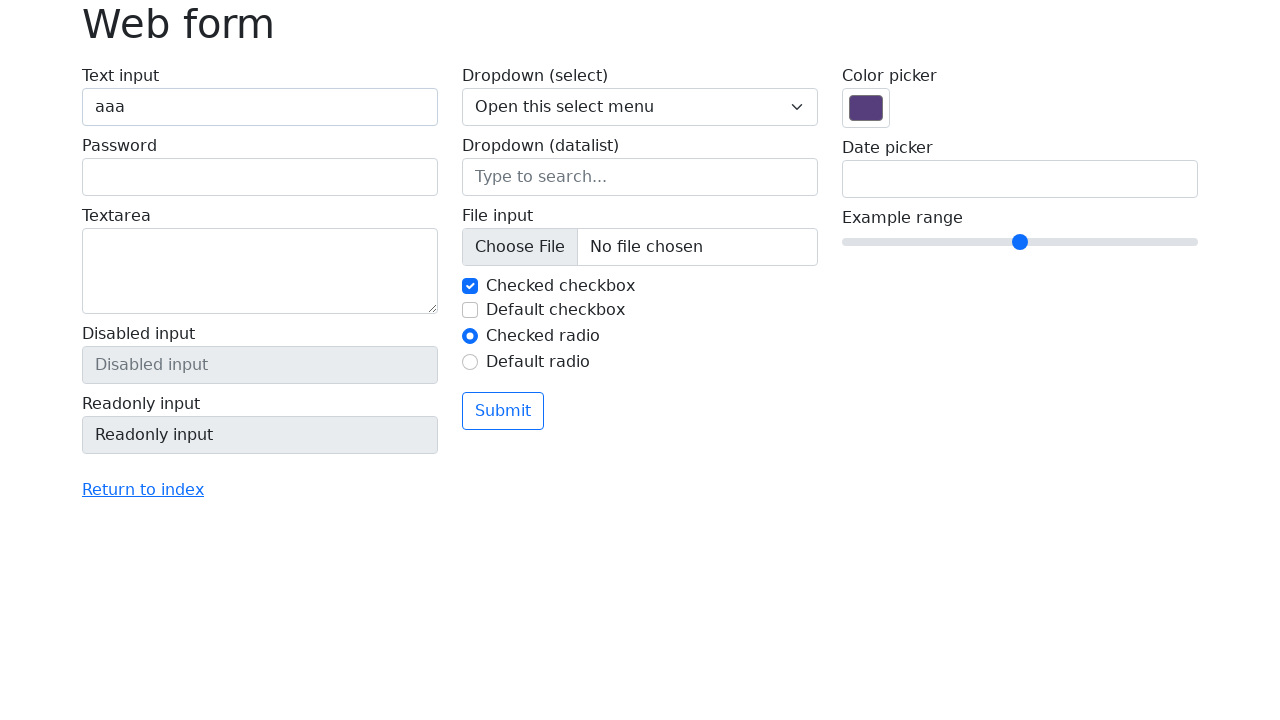

Filled password field with 'abcdef' on input[name='my-password']
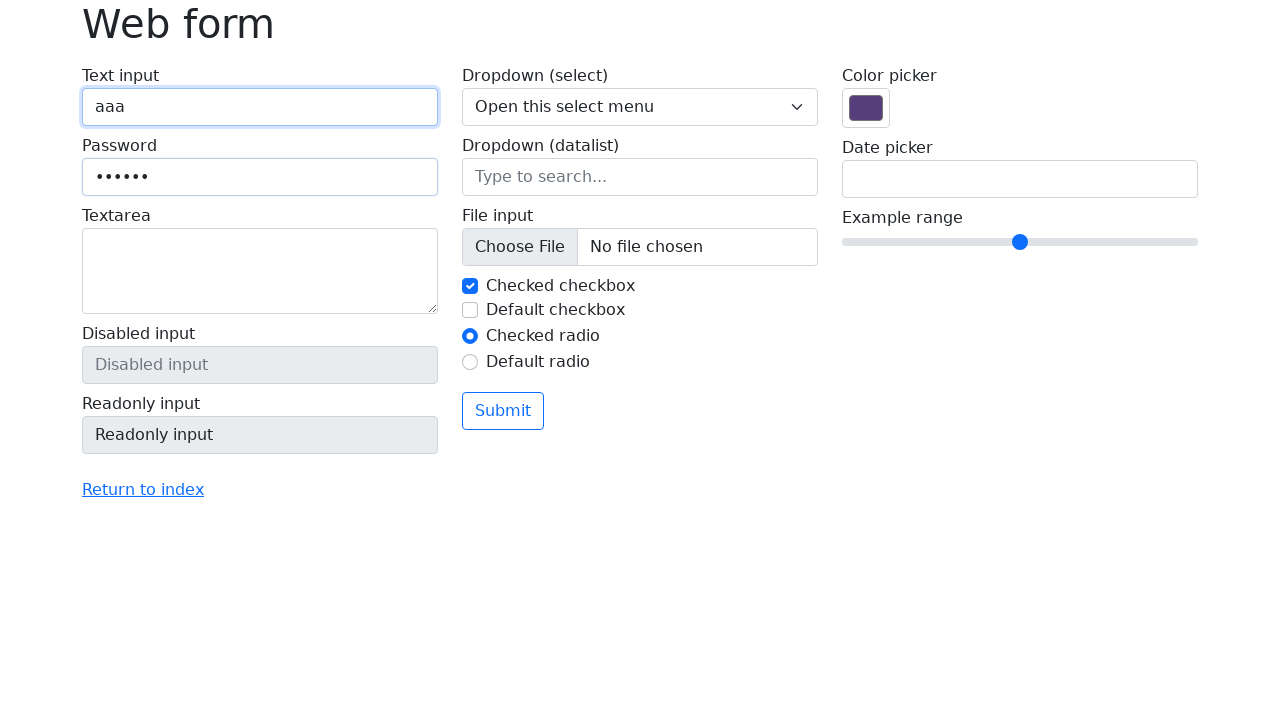

Filled textarea with 'Anee is a good Mom. She loves her son a lots.' on textarea[name='my-textarea']
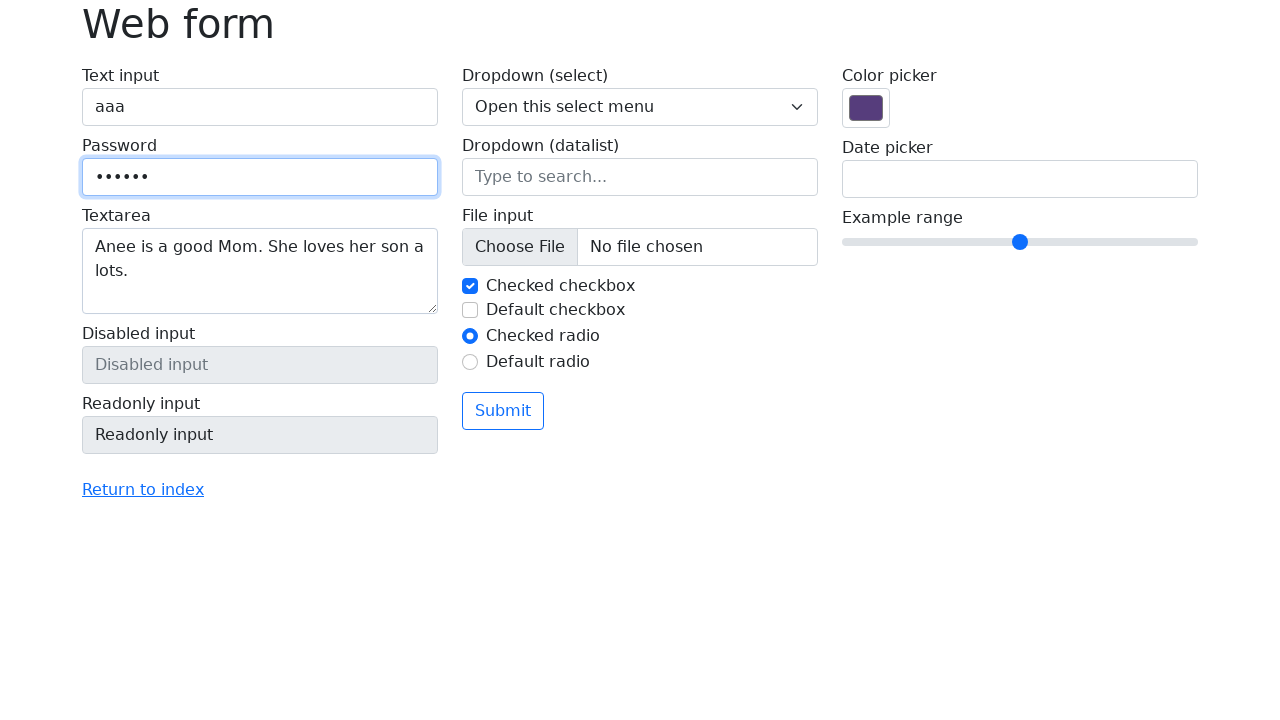

Selected 'One' from dropdown on select[name='my-select']
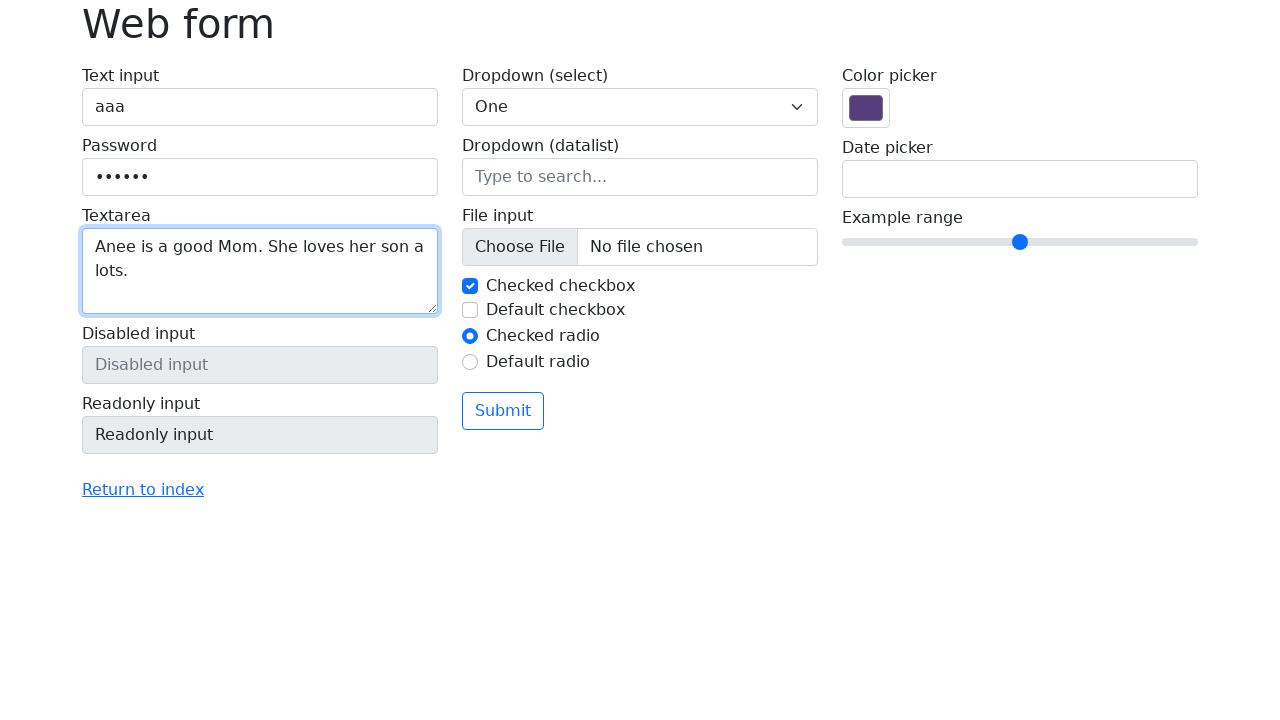

Clicked checkbox 'my-check-2' at (470, 310) on xpath=//label[@class='form-check-label w-100']/input[@id='my-check-2']
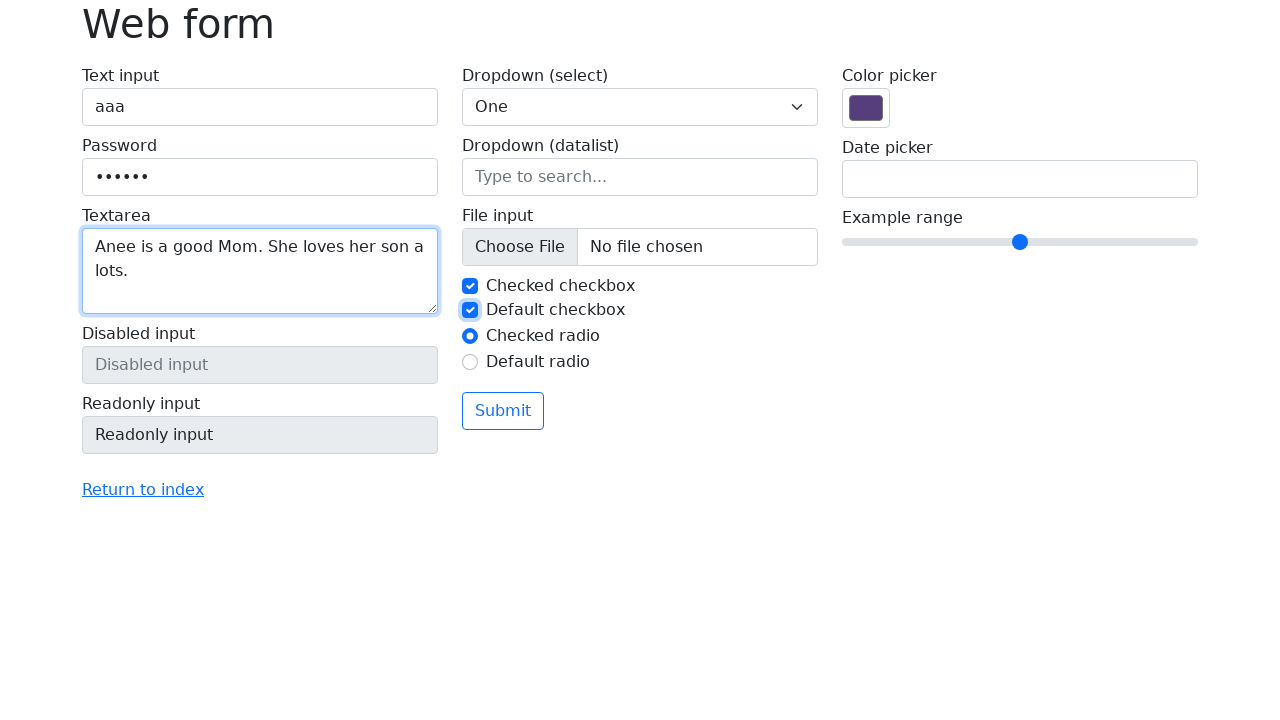

Clicked radio button 'my-radio-2' at (470, 362) on xpath=//label[@class='form-check-label w-100']/input[@id='my-radio-2']
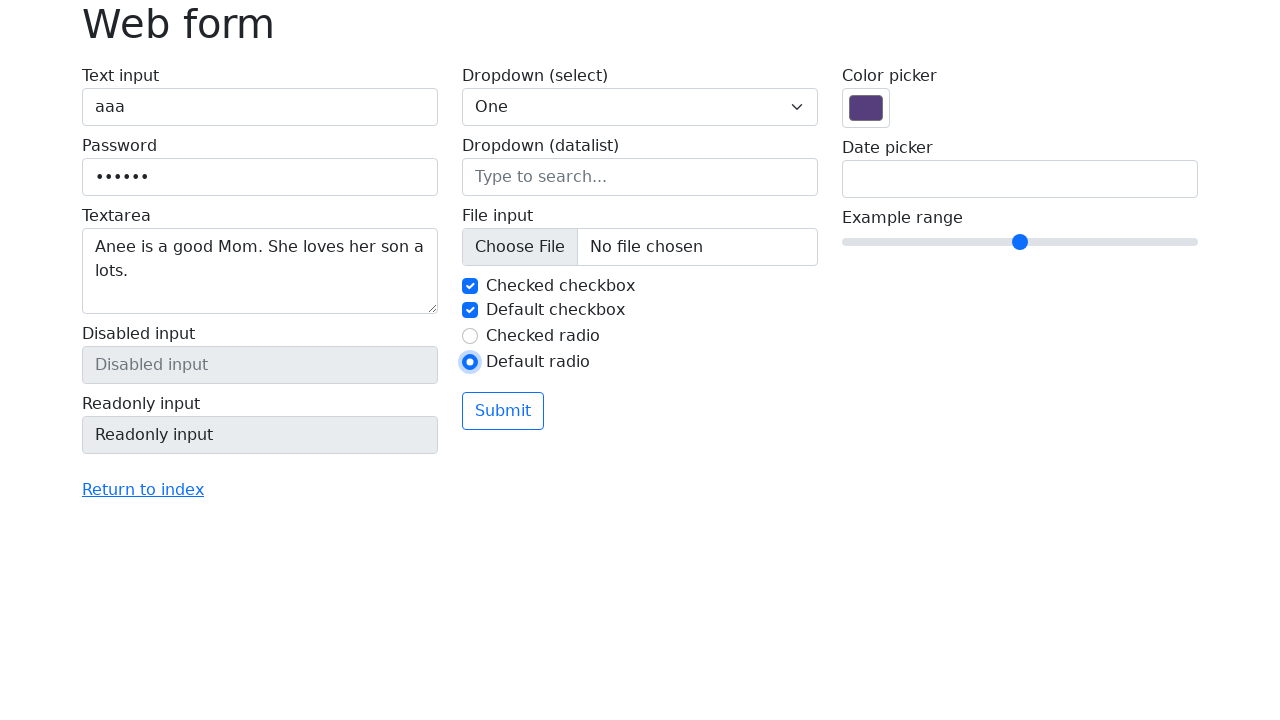

Clicked submit button at (503, 411) on button
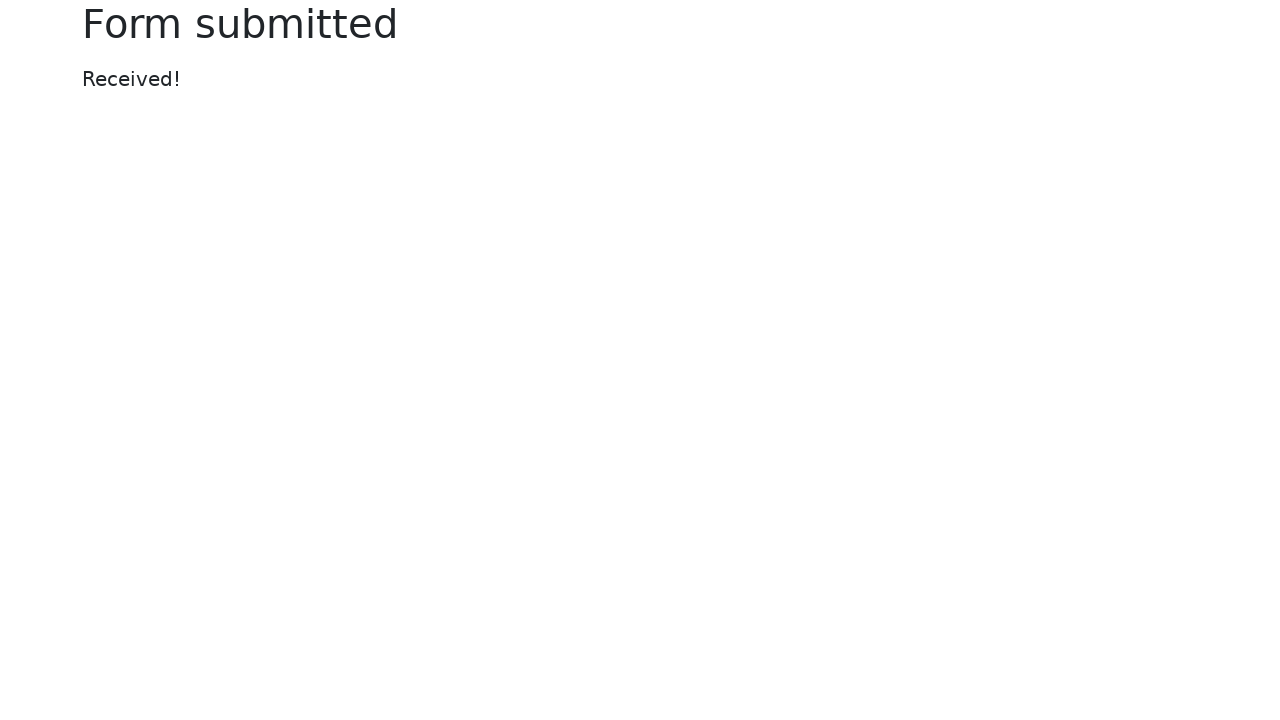

Success message element loaded
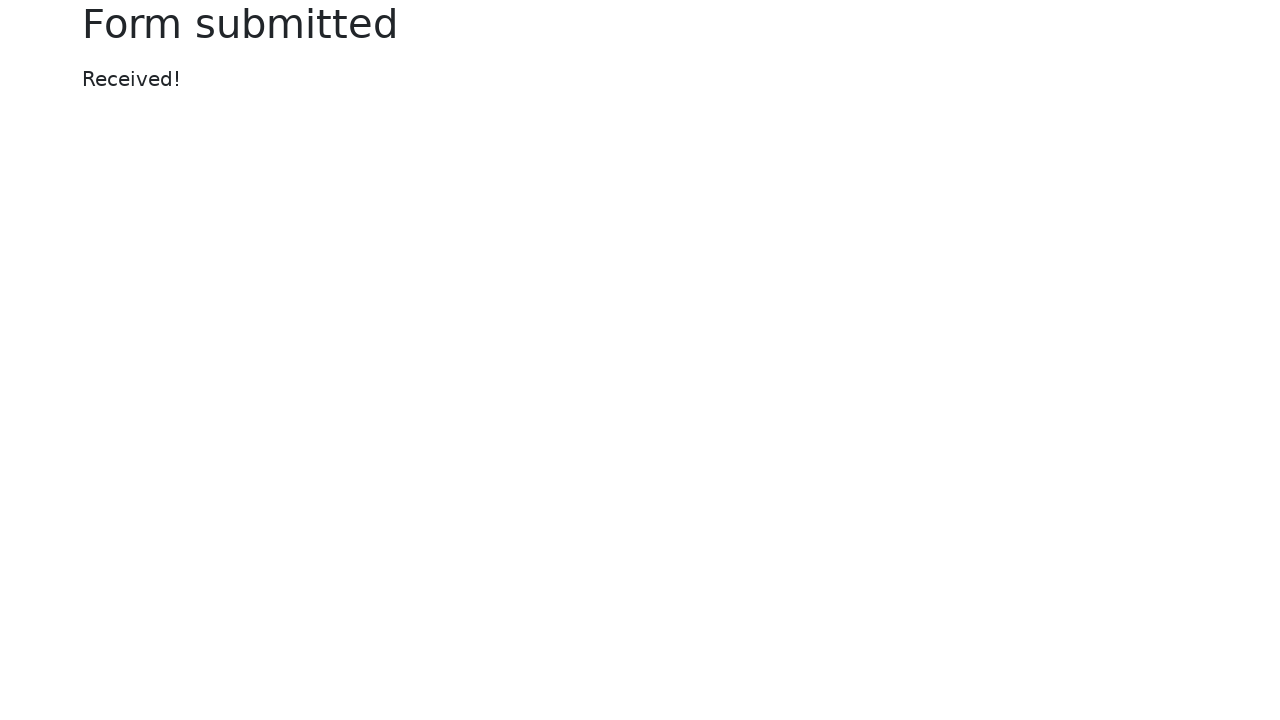

Verified success message 'Received!' is displayed
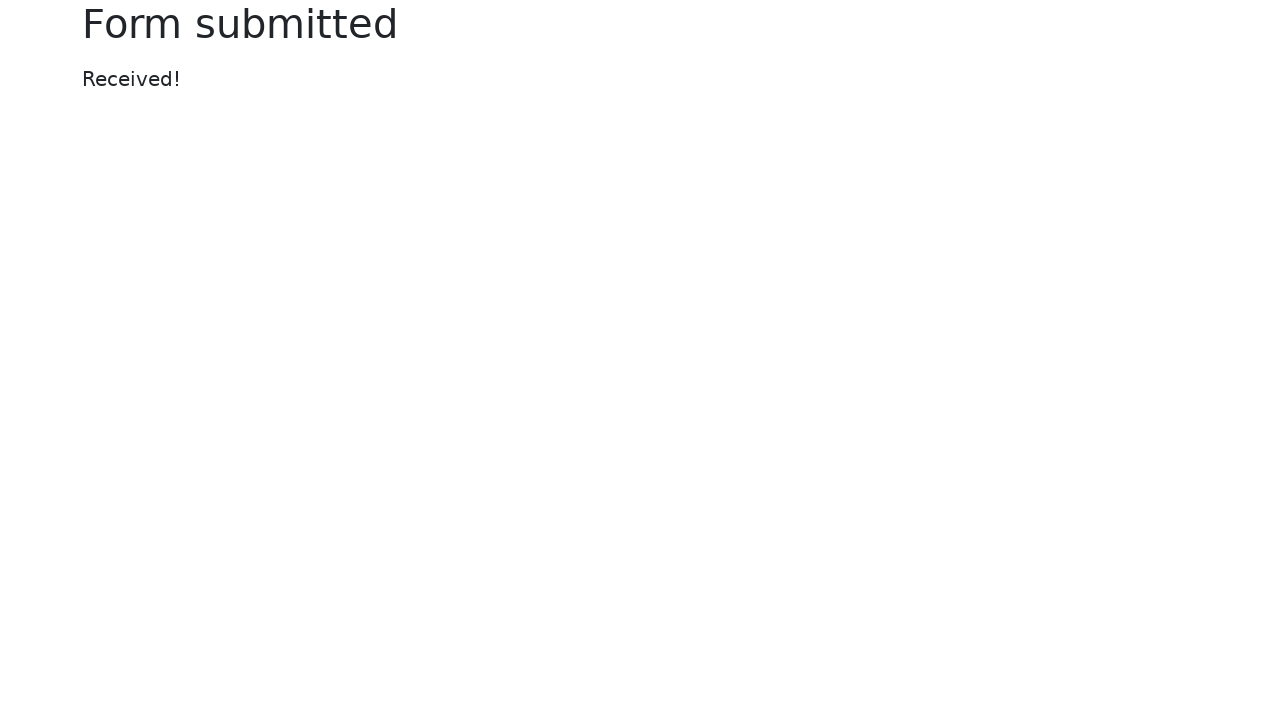

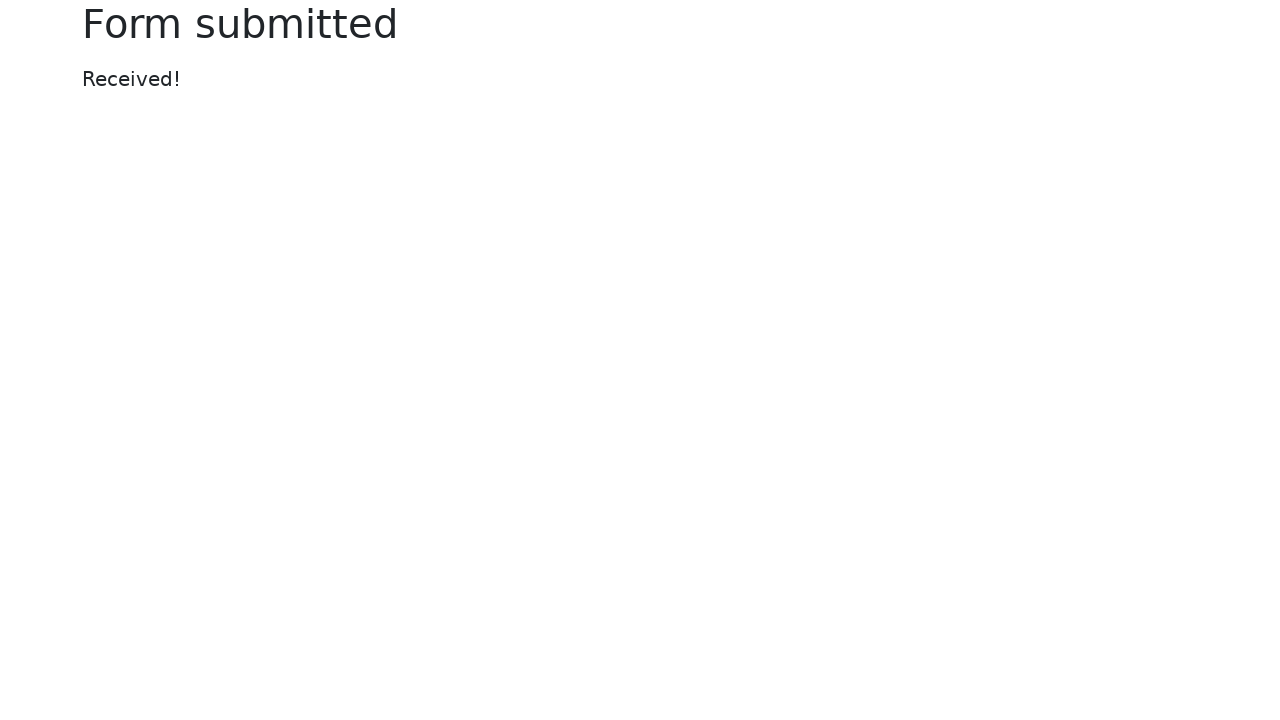